Tests element resizing functionality by dragging the resize handle to change dimensions of a resizable element

Starting URL: https://jqueryui.com/resources/demos/resizable/default.html

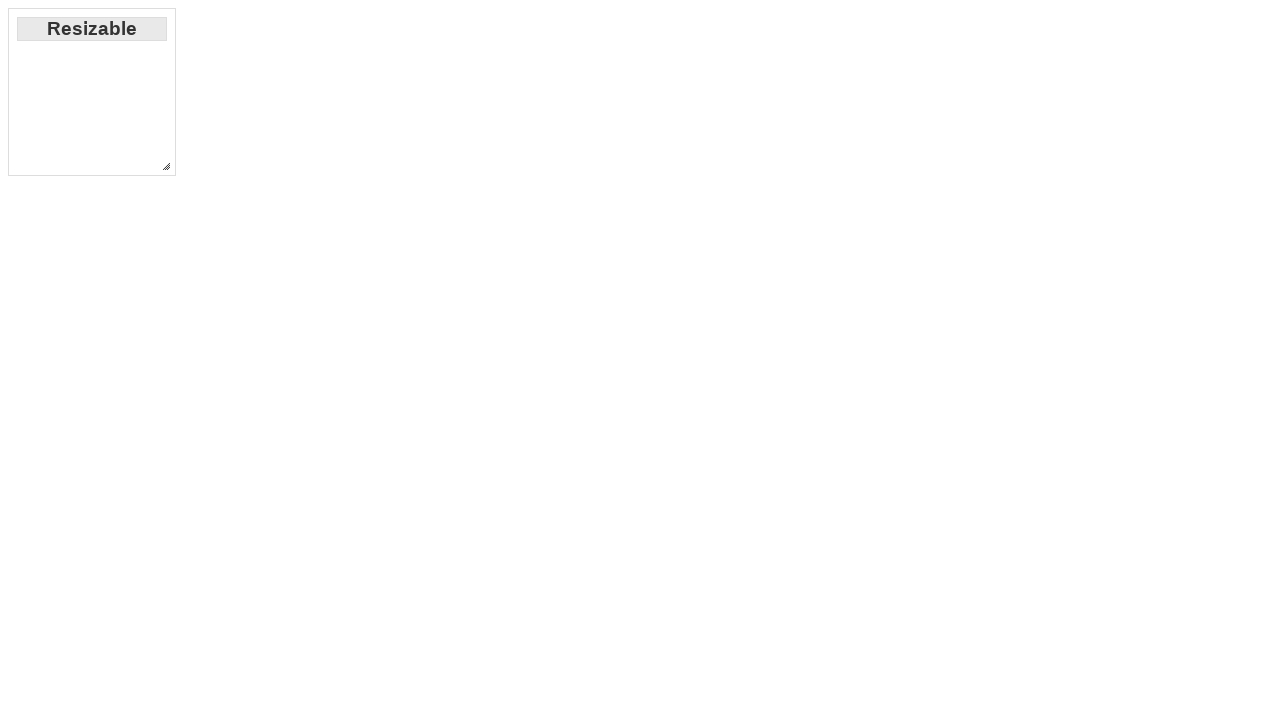

Resizable element is now visible
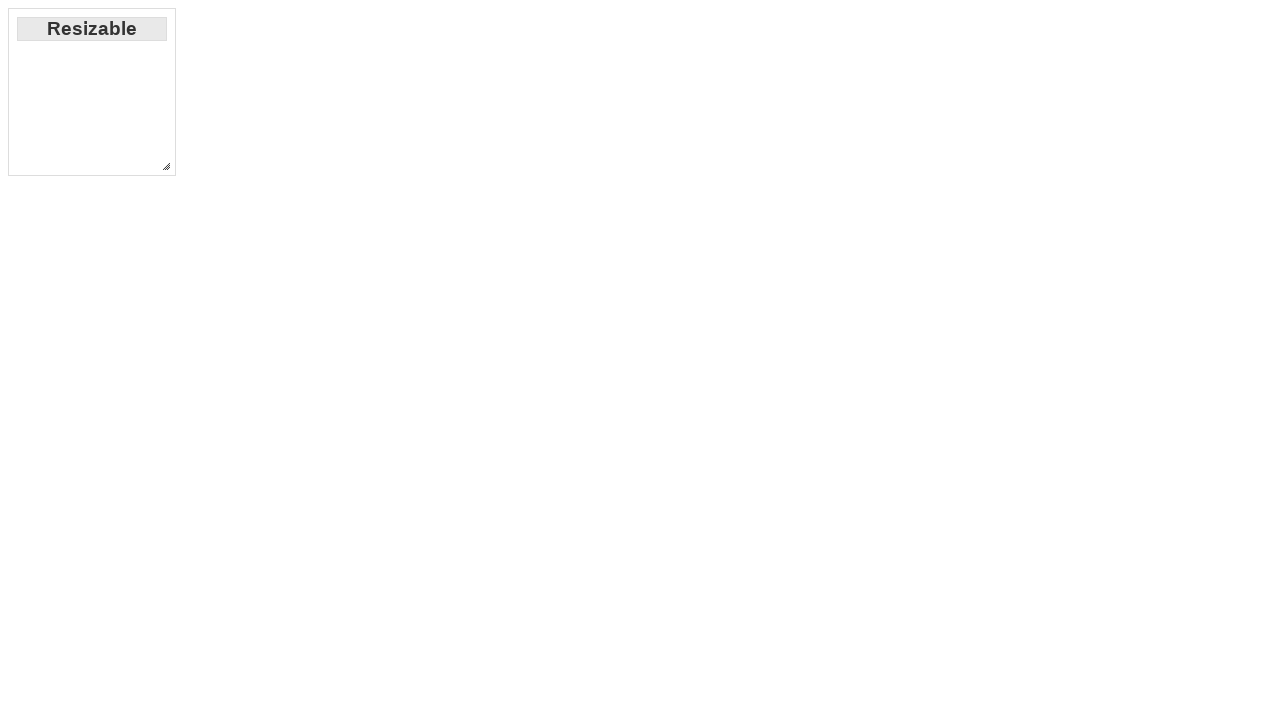

Resize handle is now visible
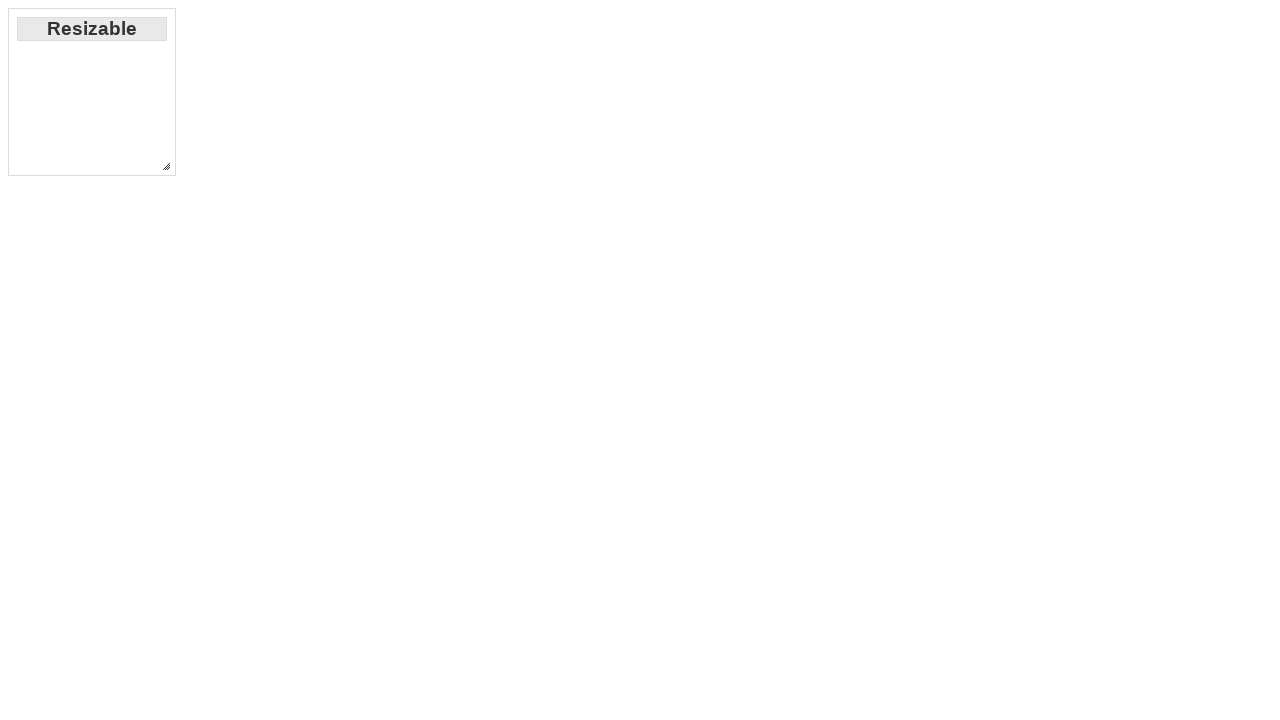

Retrieved bounding box of resize handle
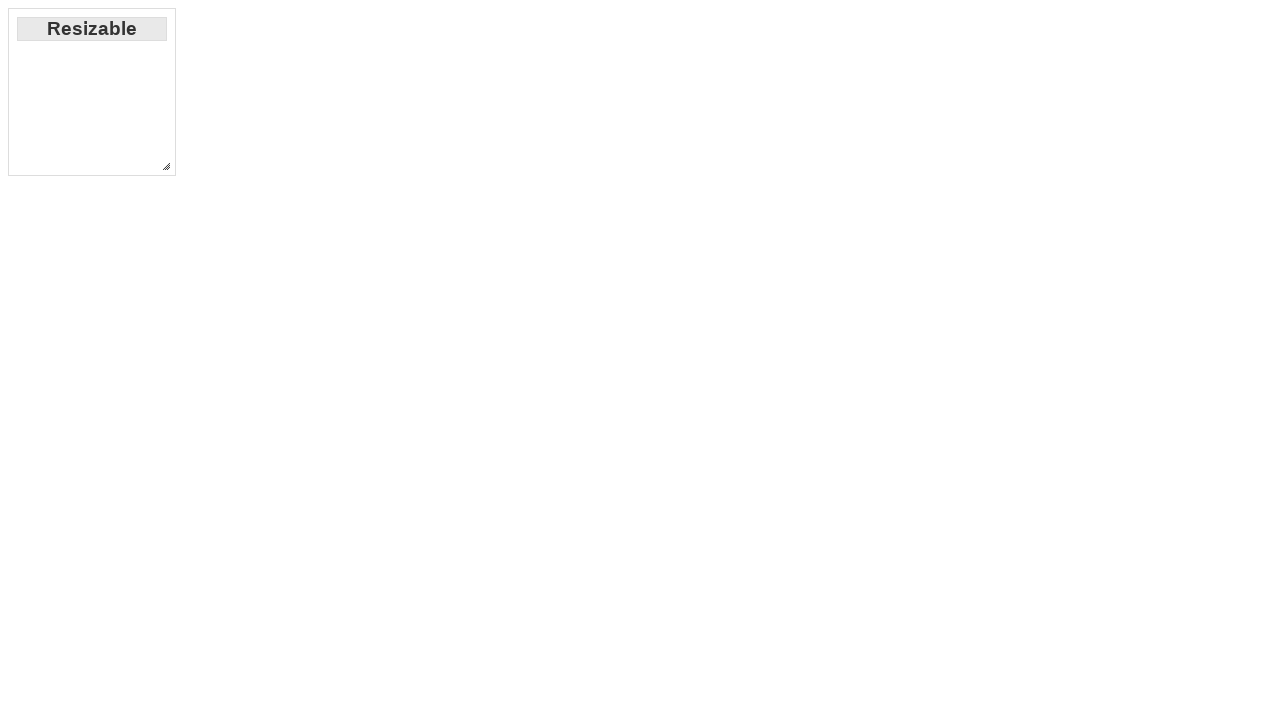

Moved mouse to center of resize handle at (176, 92)
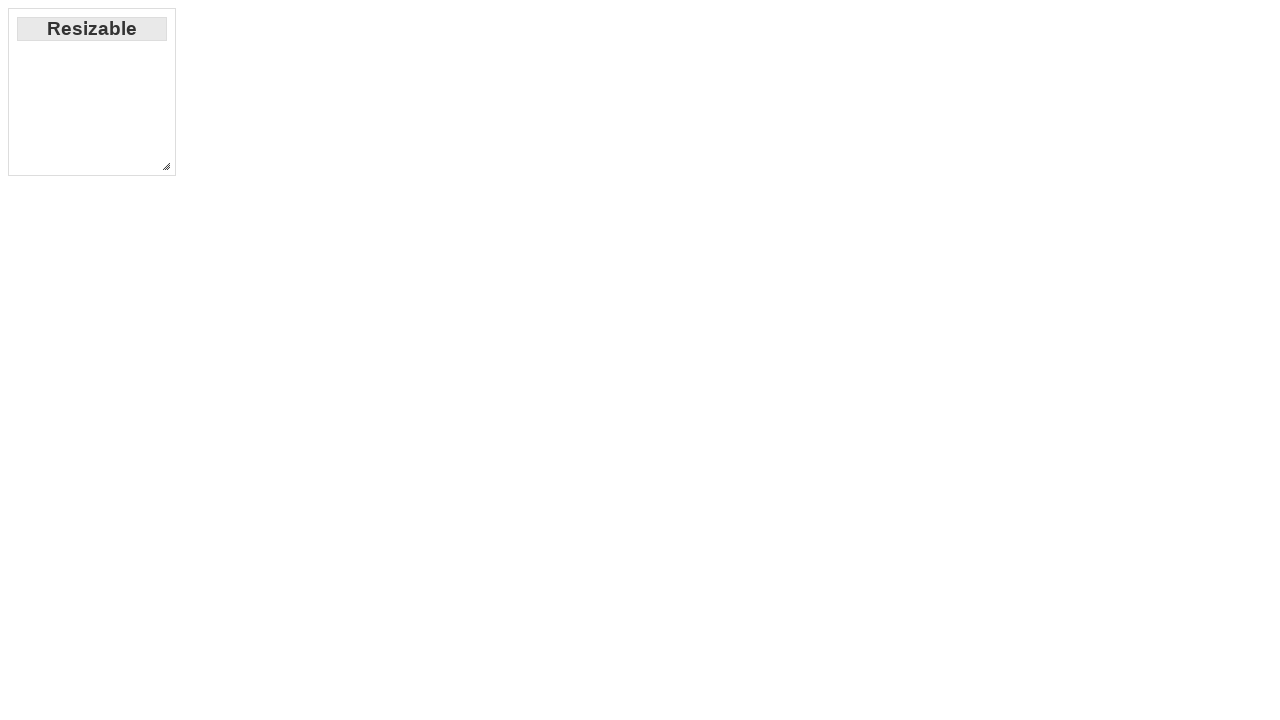

Mouse button pressed down on resize handle at (176, 92)
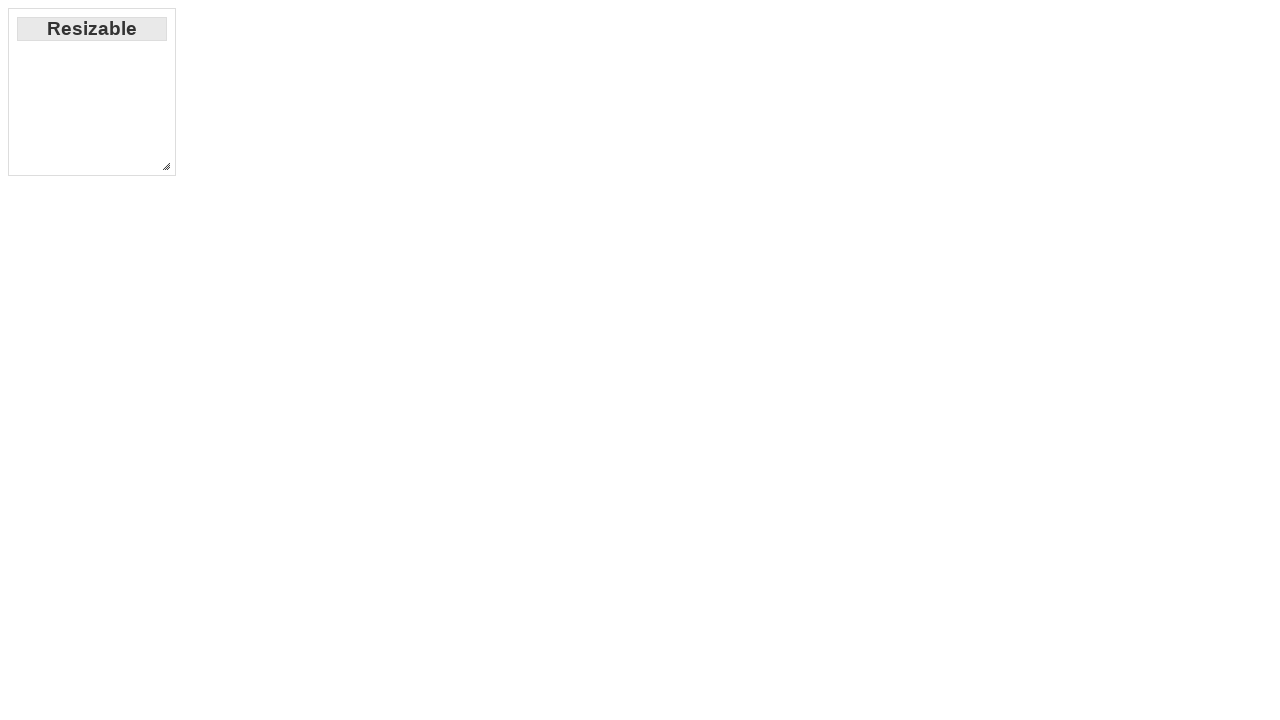

Dragged resize handle 100 pixels right and down at (273, 109)
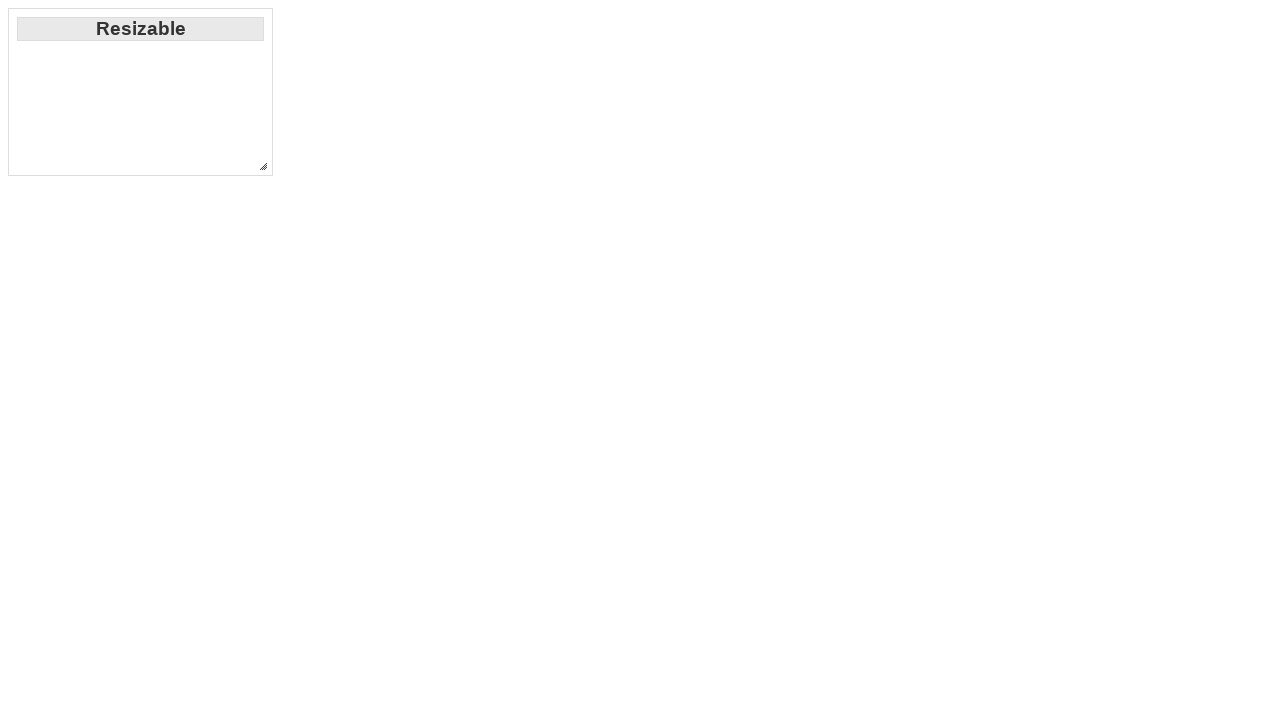

Released mouse button to complete resize drag at (273, 109)
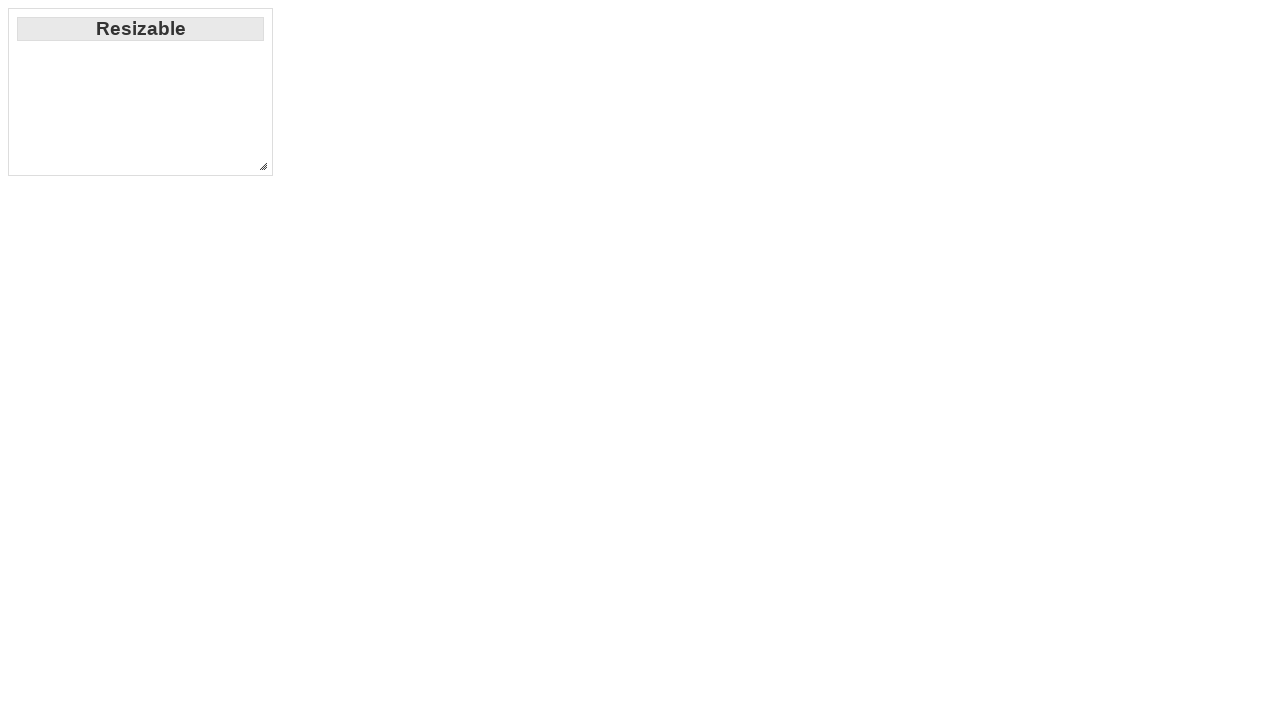

Waited 500ms for resize animation to complete
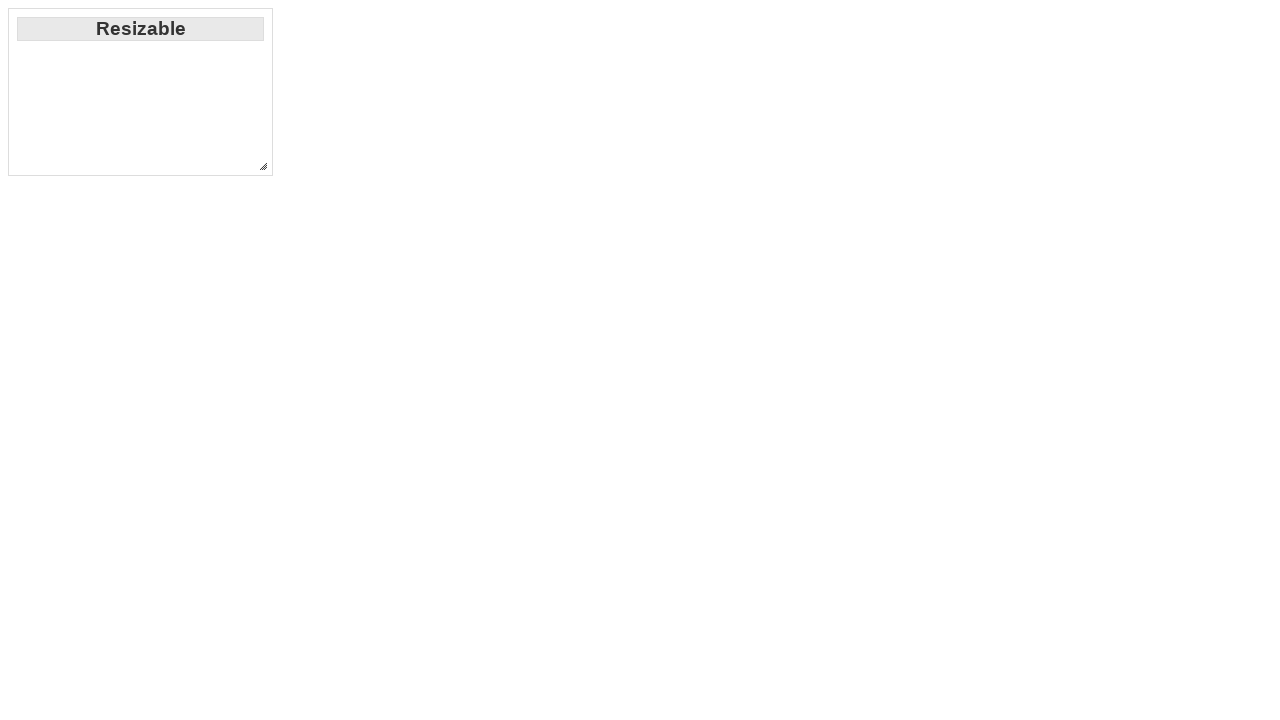

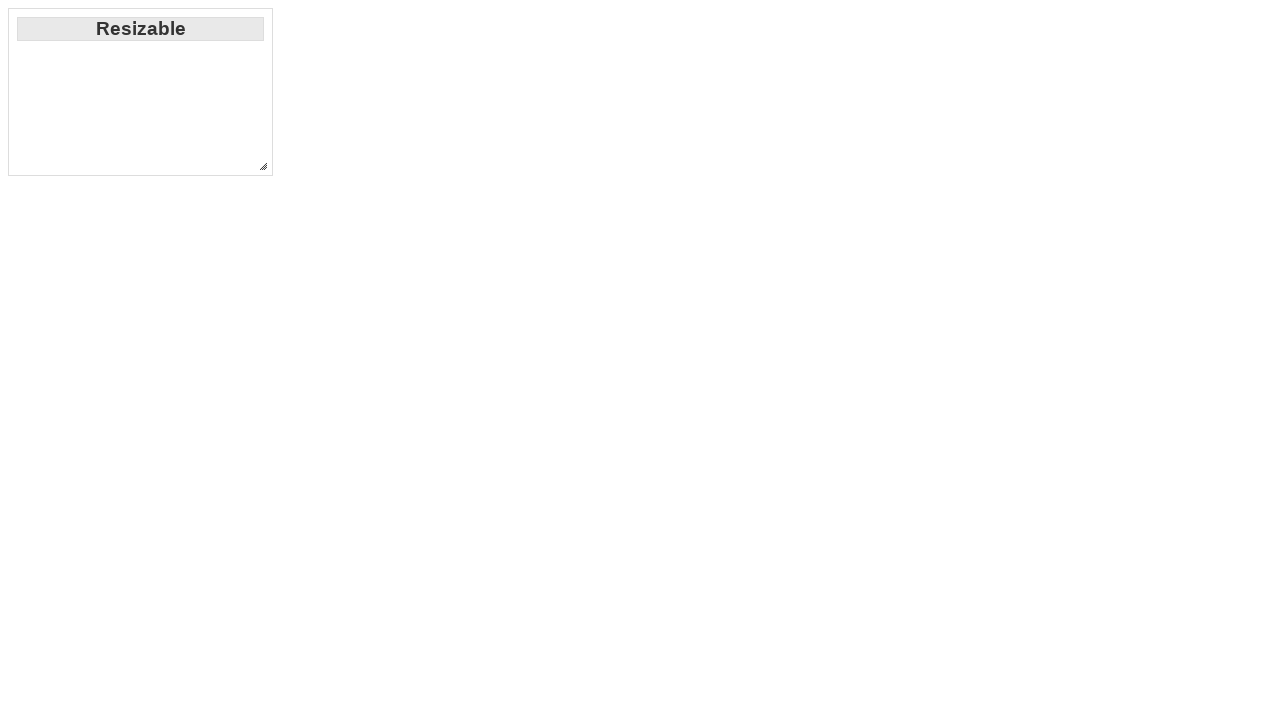